Tests dynamic content loading by clicking on a link, starting the loading process, and verifying that "Hello World!" text appears after the loading completes.

Starting URL: https://the-internet.herokuapp.com/dynamic_loading

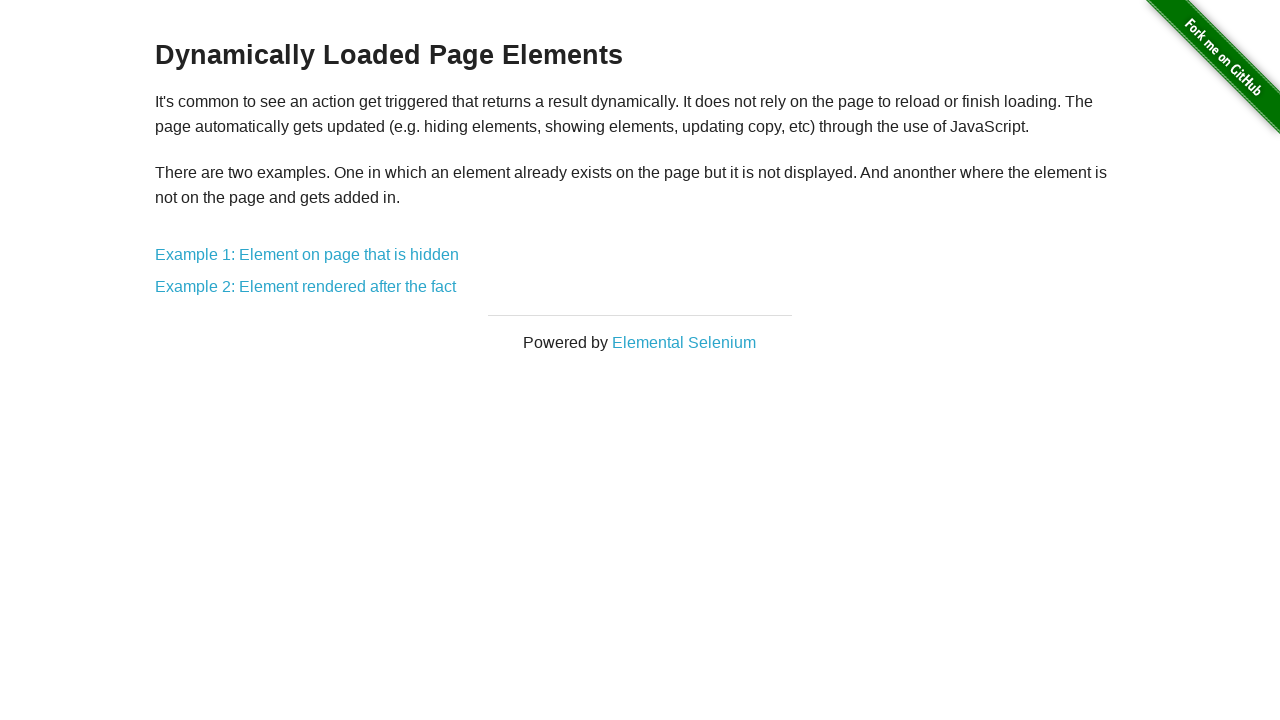

Clicked on the first dynamic loading example link at (307, 255) on a[href='/dynamic_loading/1']
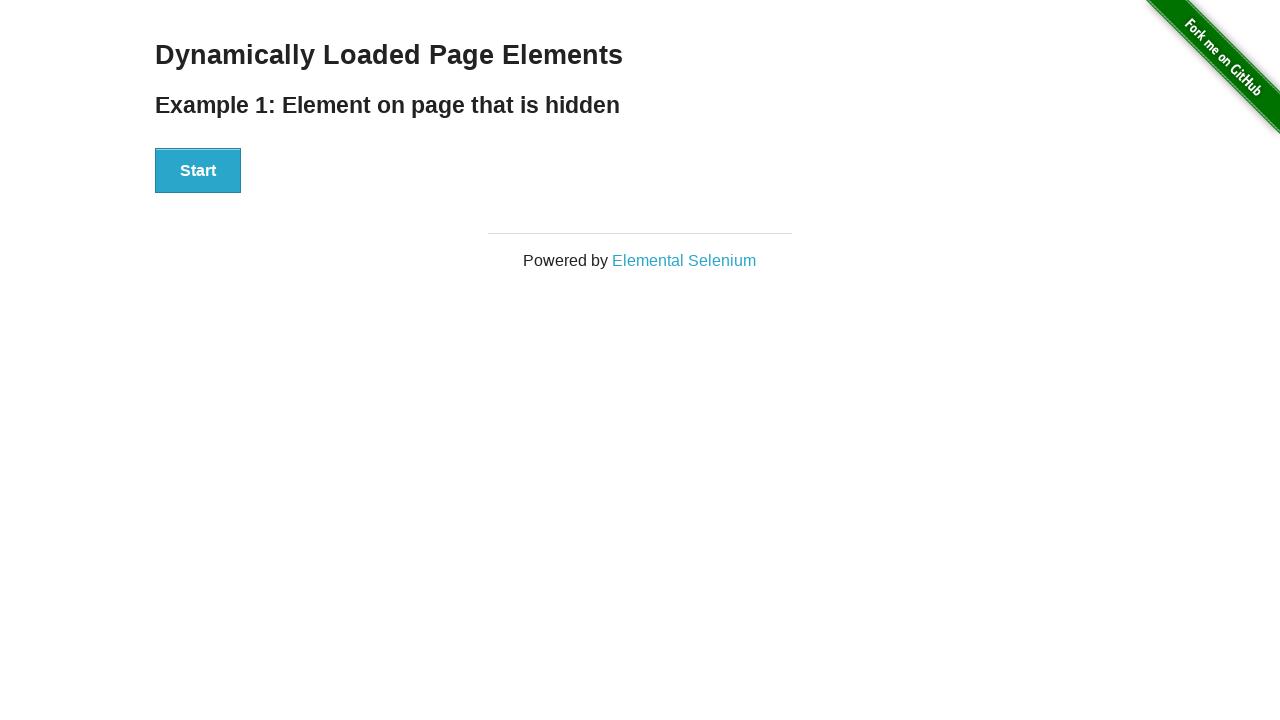

Clicked the Start button to begin loading at (198, 171) on xpath=//div[@id='start']/button
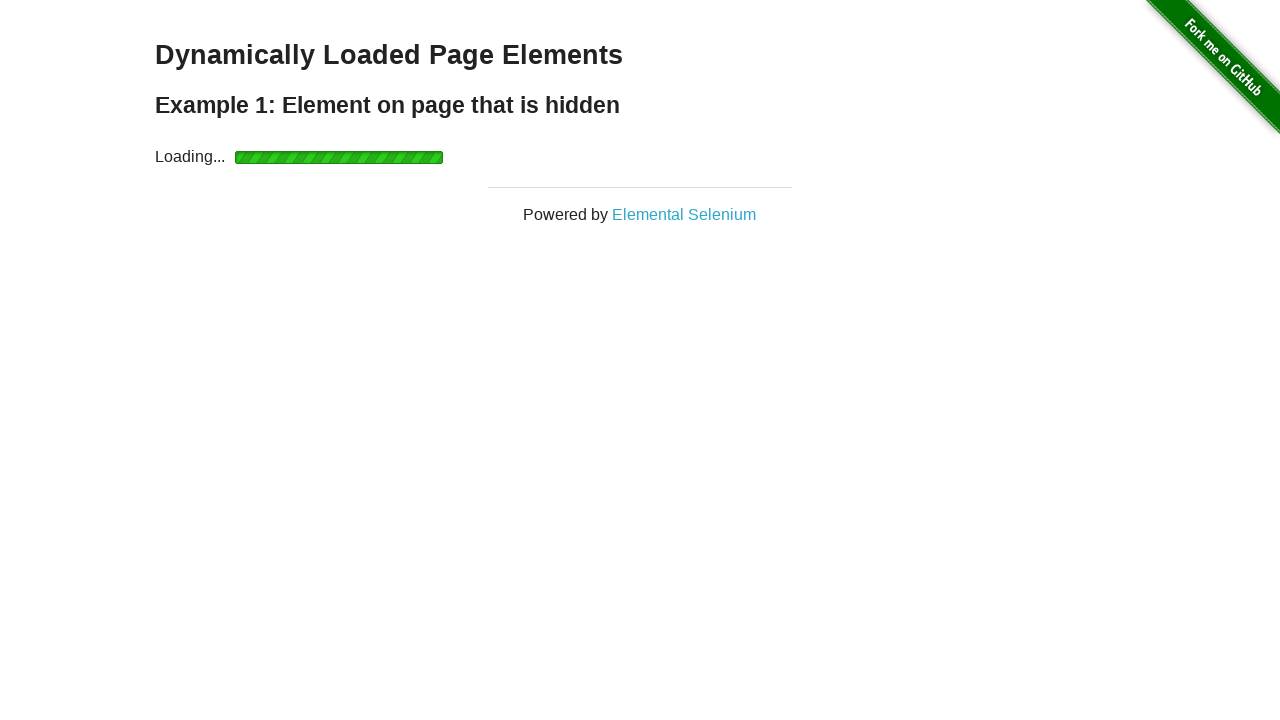

Waited for 'Hello World!' text to become visible
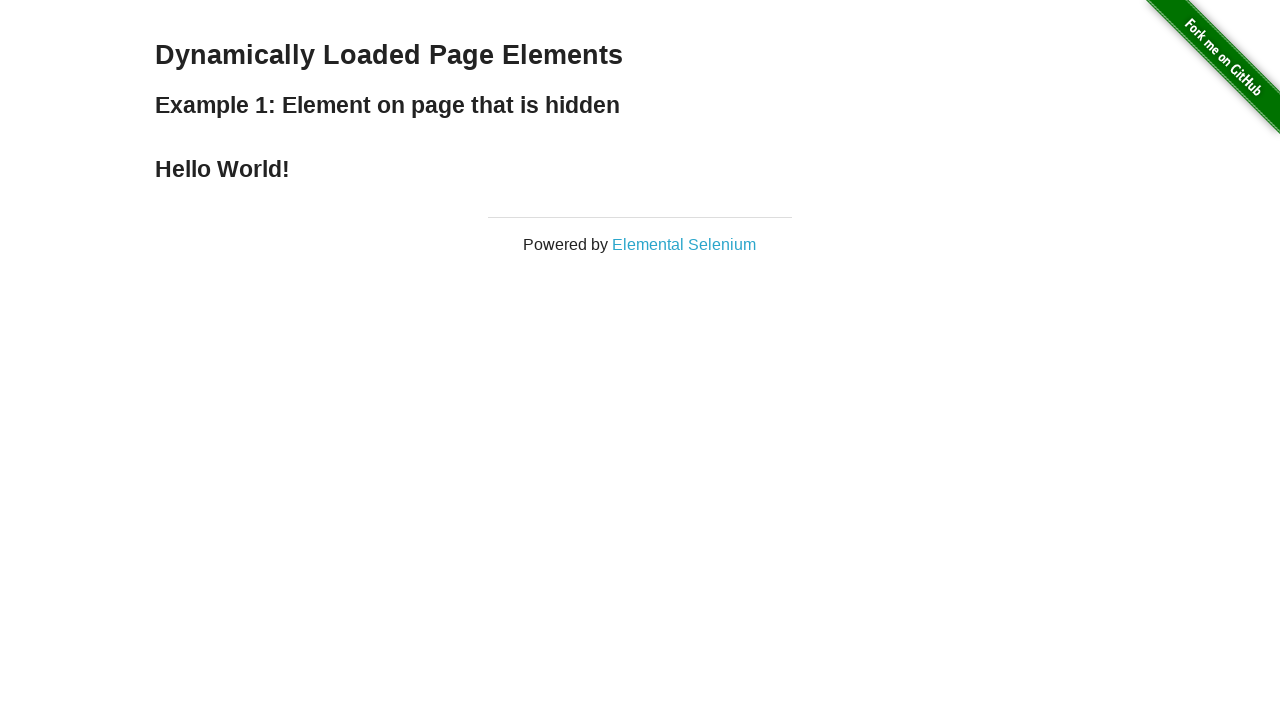

Located the 'Hello World!' text element
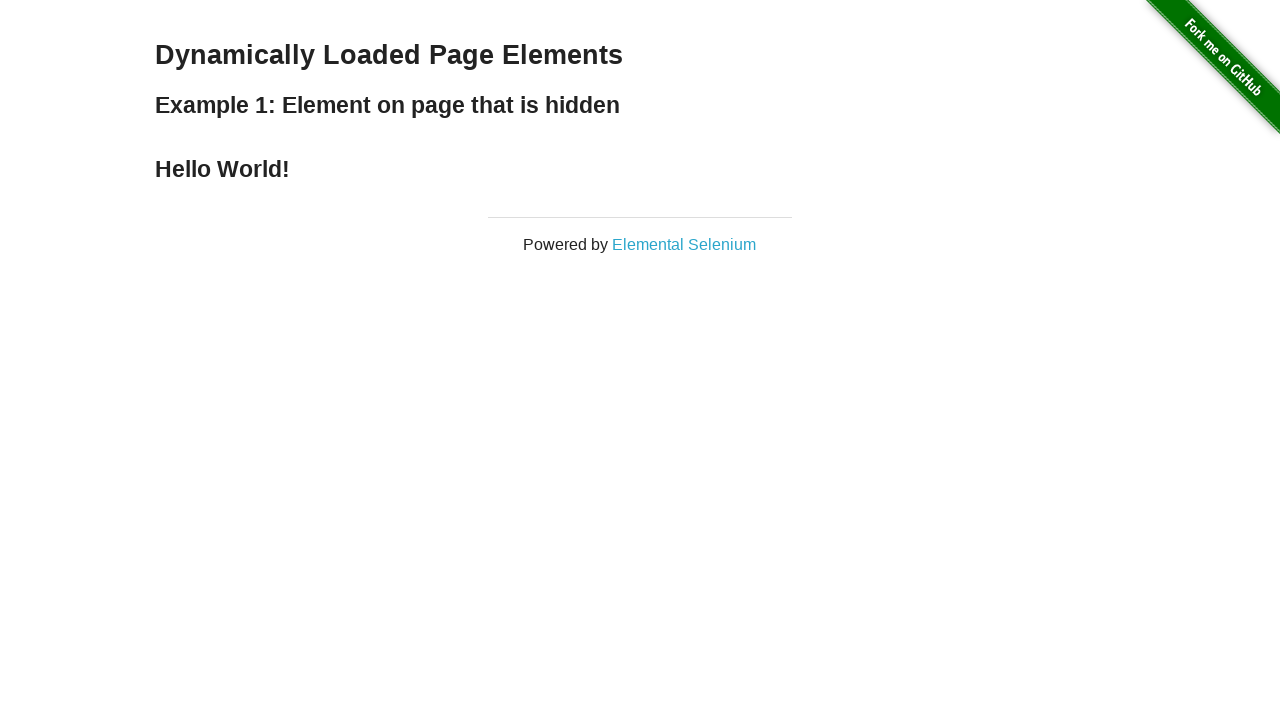

Verified that the text content equals 'Hello World!'
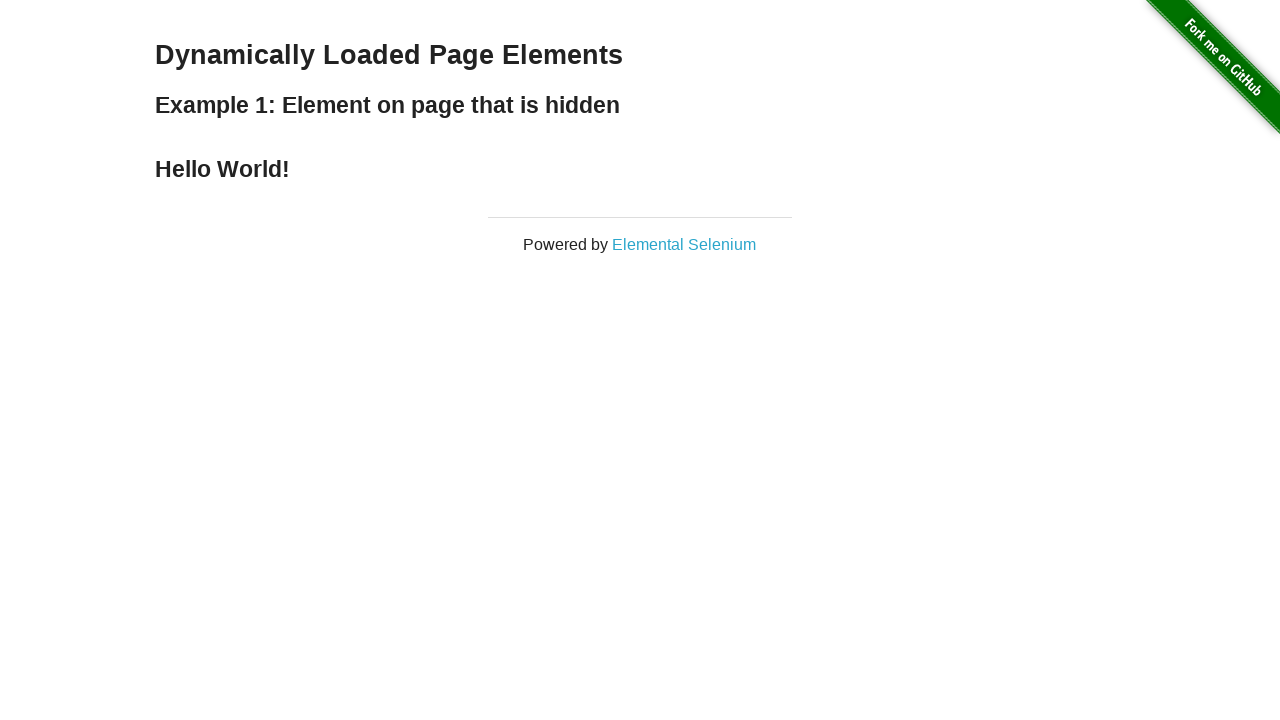

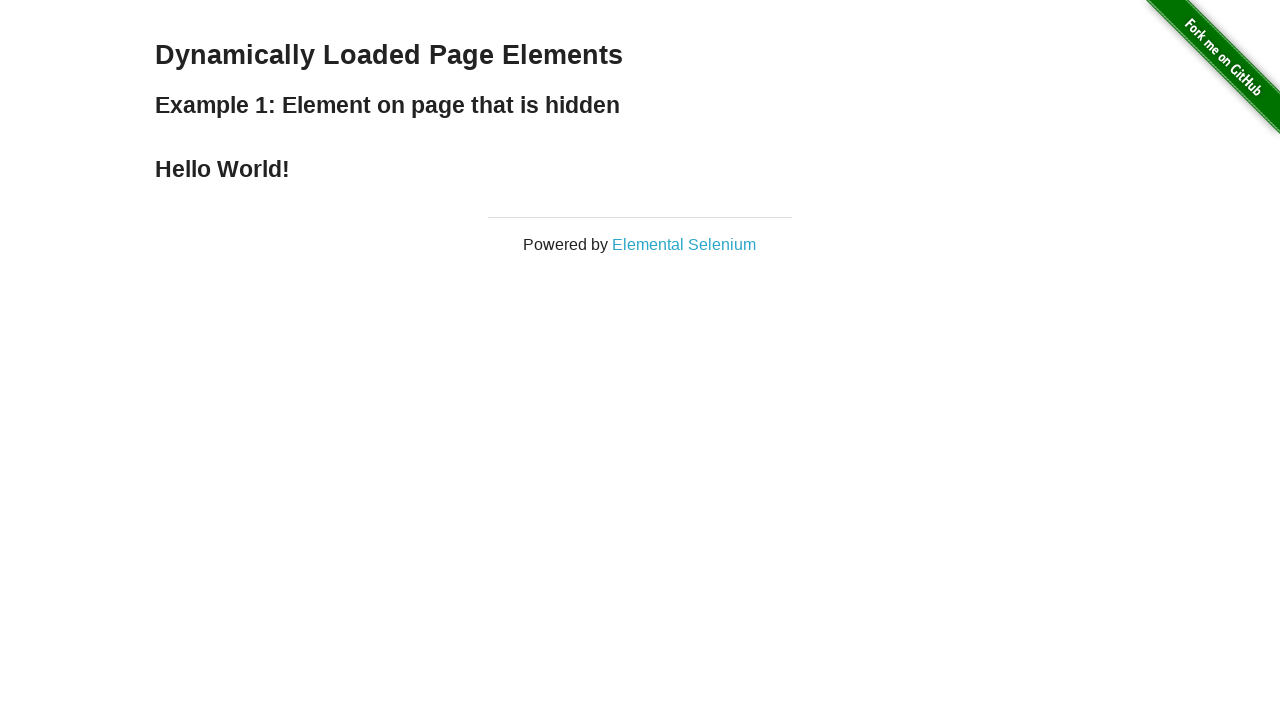